Tests that new items are appended to the bottom of the list and displays correct count

Starting URL: https://demo.playwright.dev/todomvc

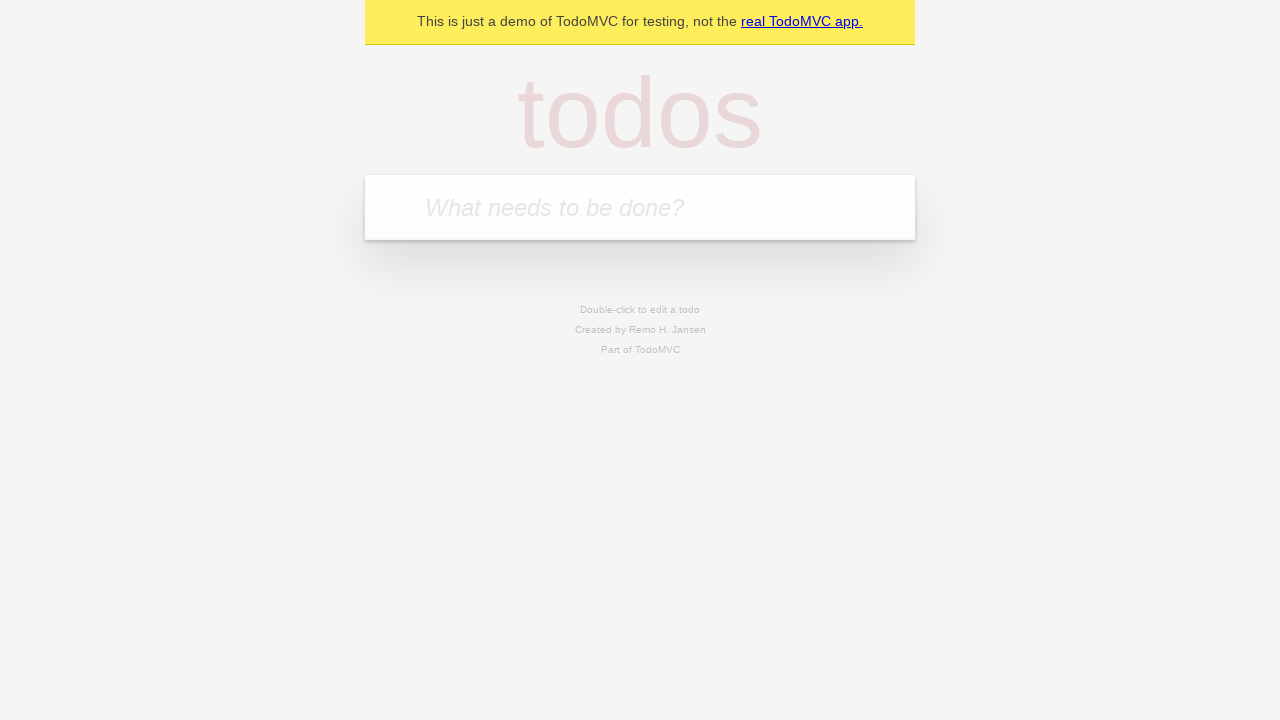

Filled new todo input with 'buy some cheese' on .new-todo
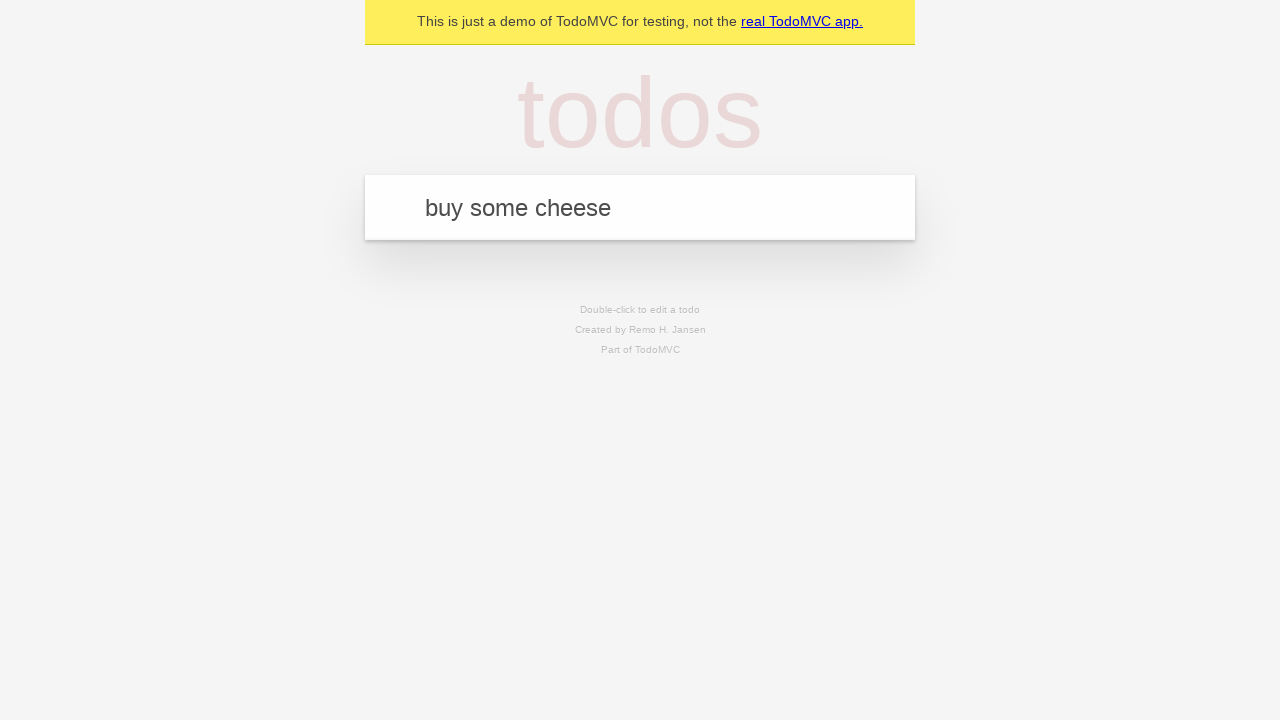

Pressed Enter to add first todo item on .new-todo
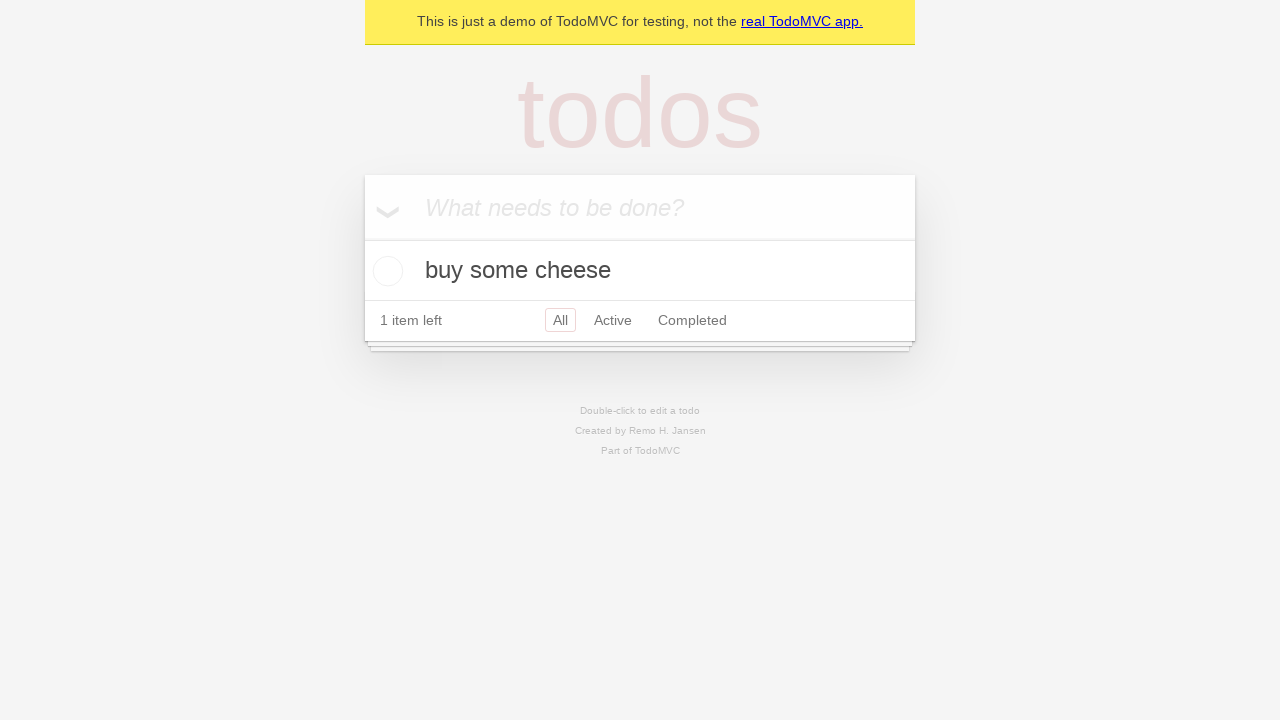

Filled new todo input with 'feed the cat' on .new-todo
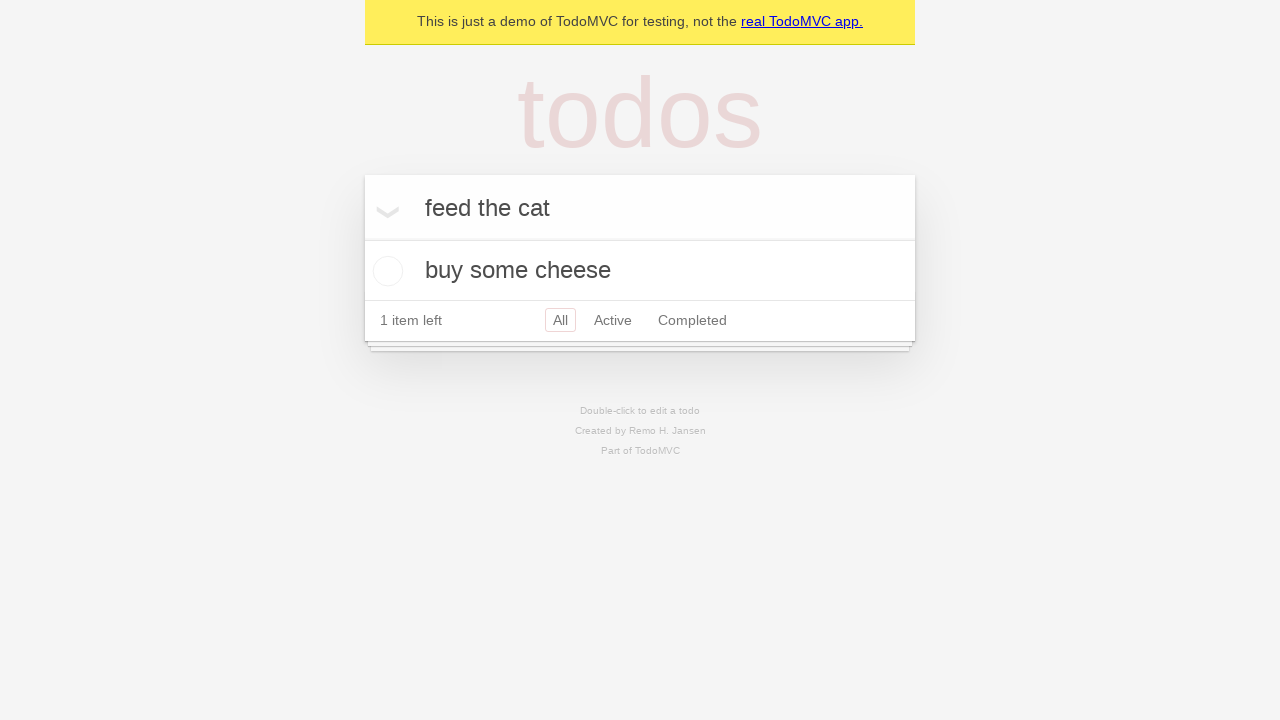

Pressed Enter to add second todo item on .new-todo
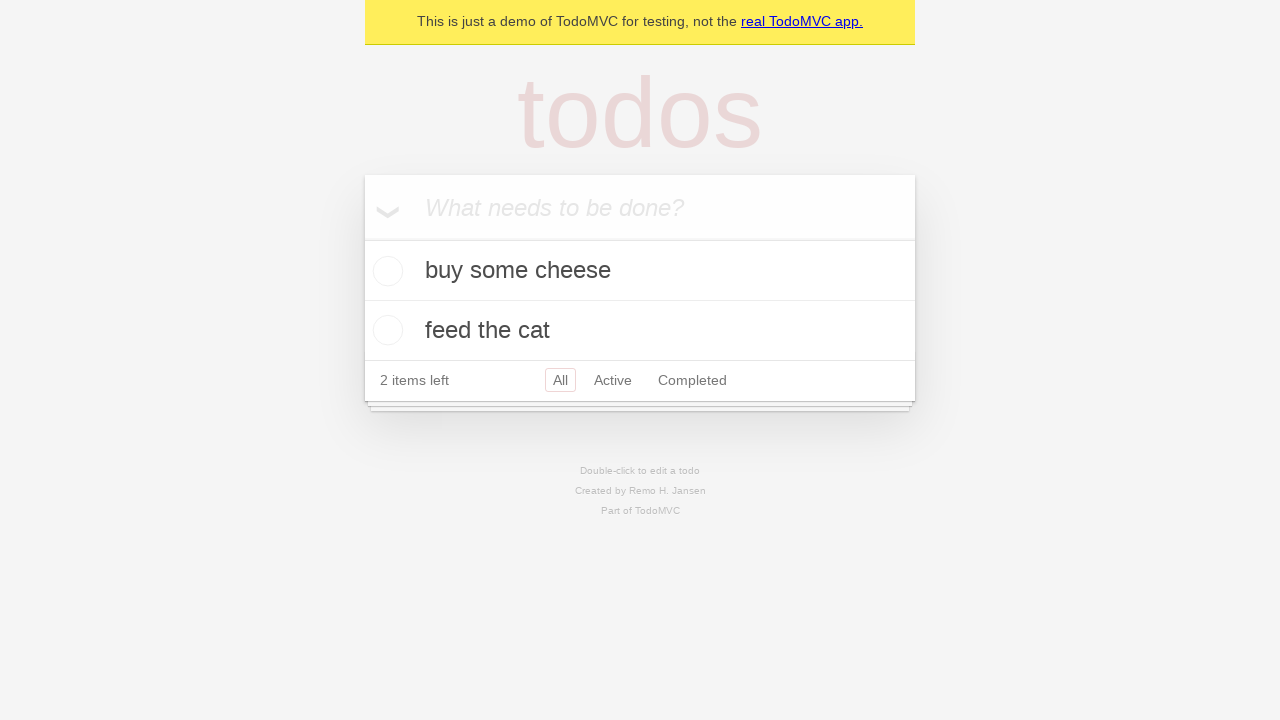

Filled new todo input with 'book a doctors appointment' on .new-todo
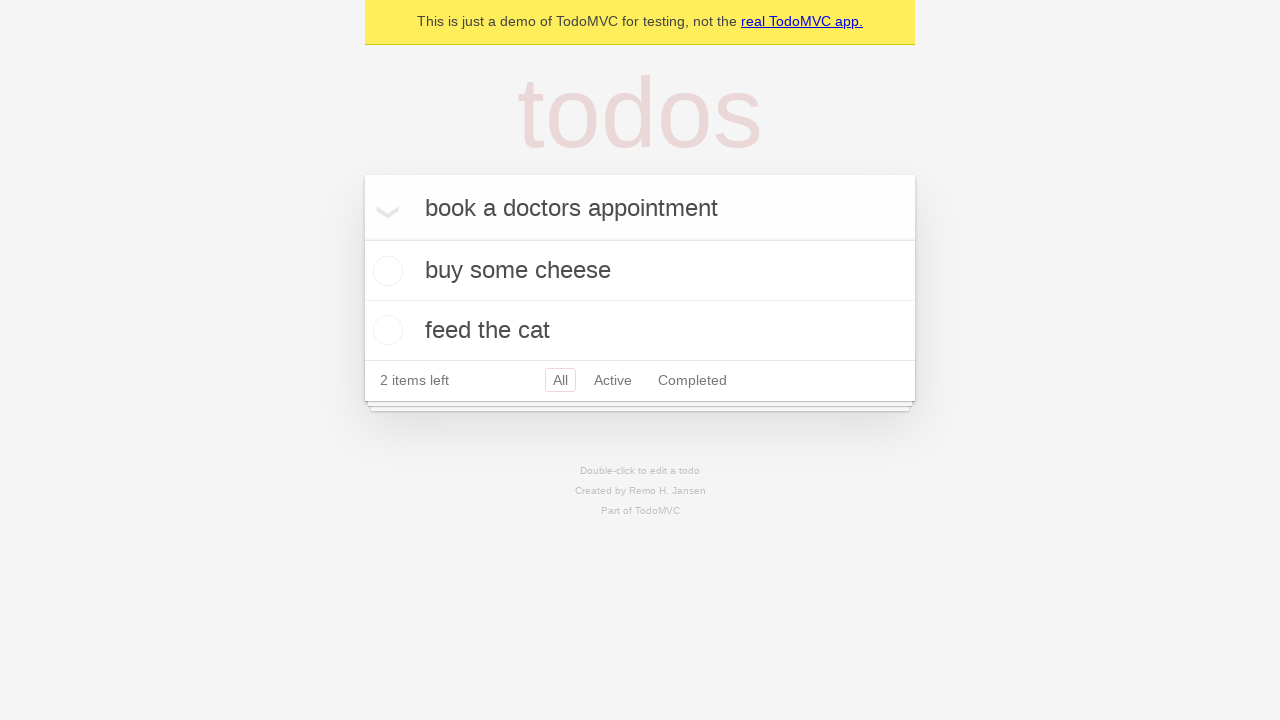

Pressed Enter to add third todo item on .new-todo
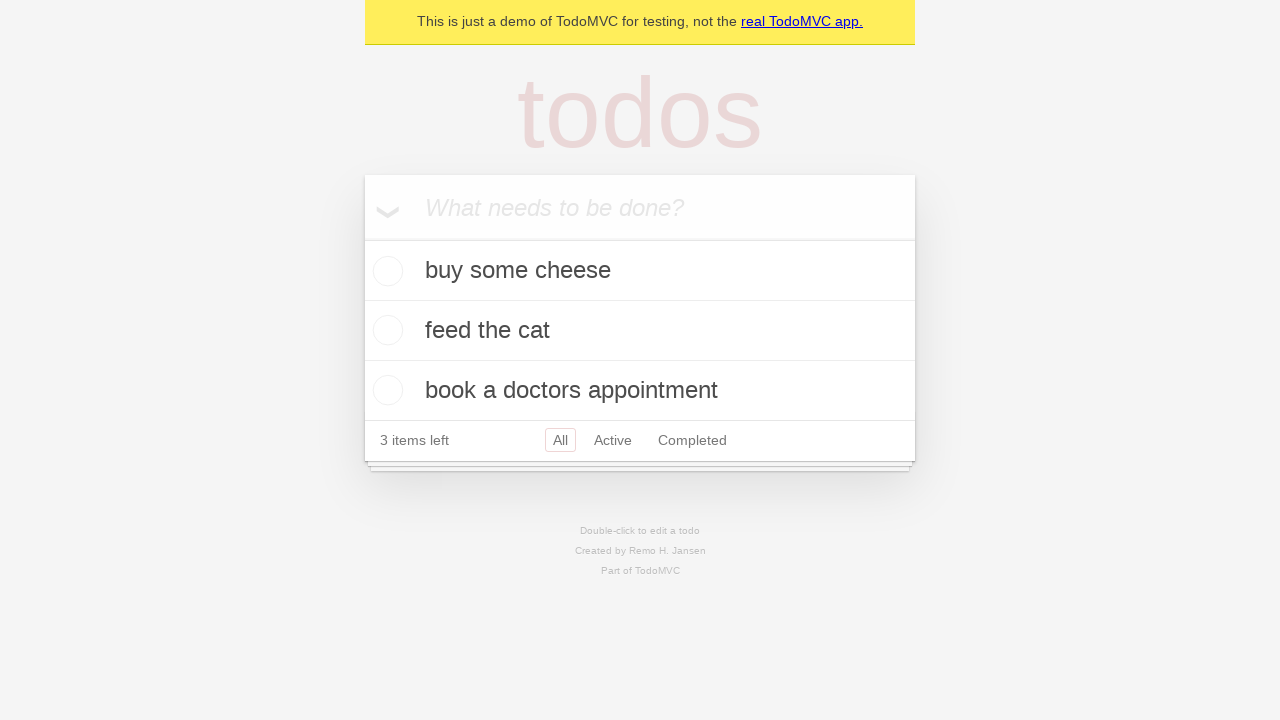

Todo count element appeared
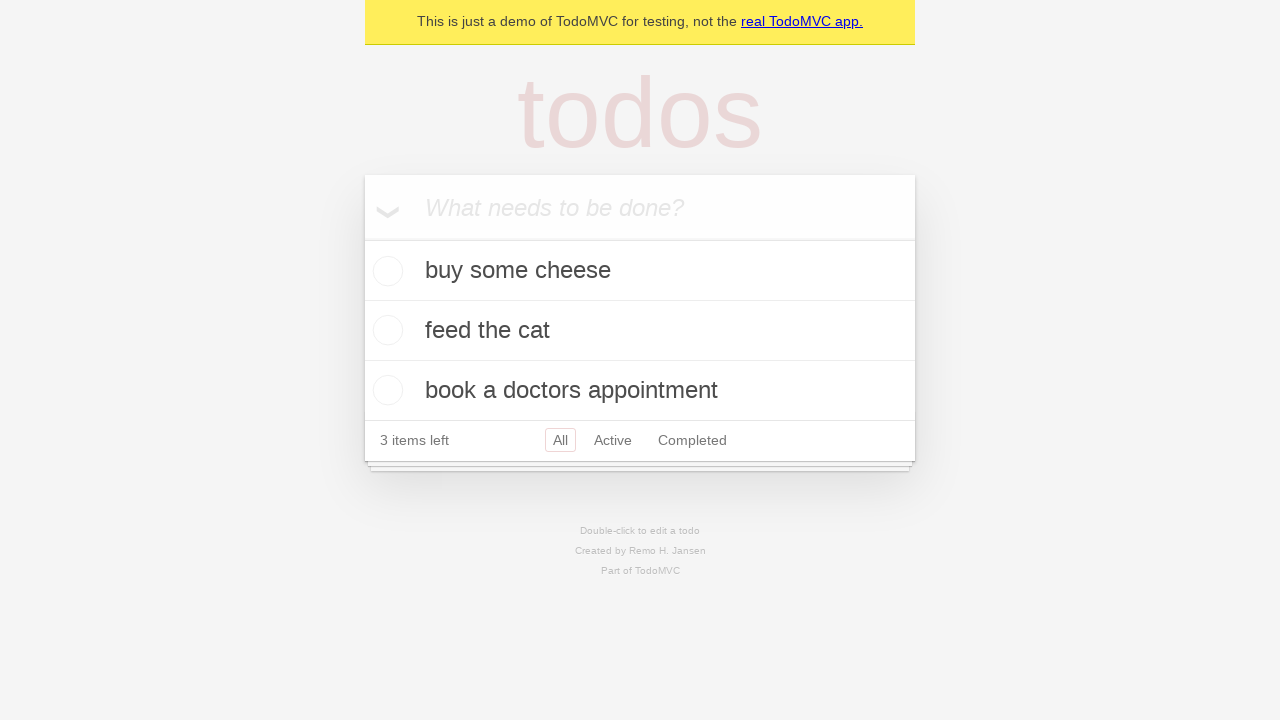

Verified all 3 todo items are displayed in the list
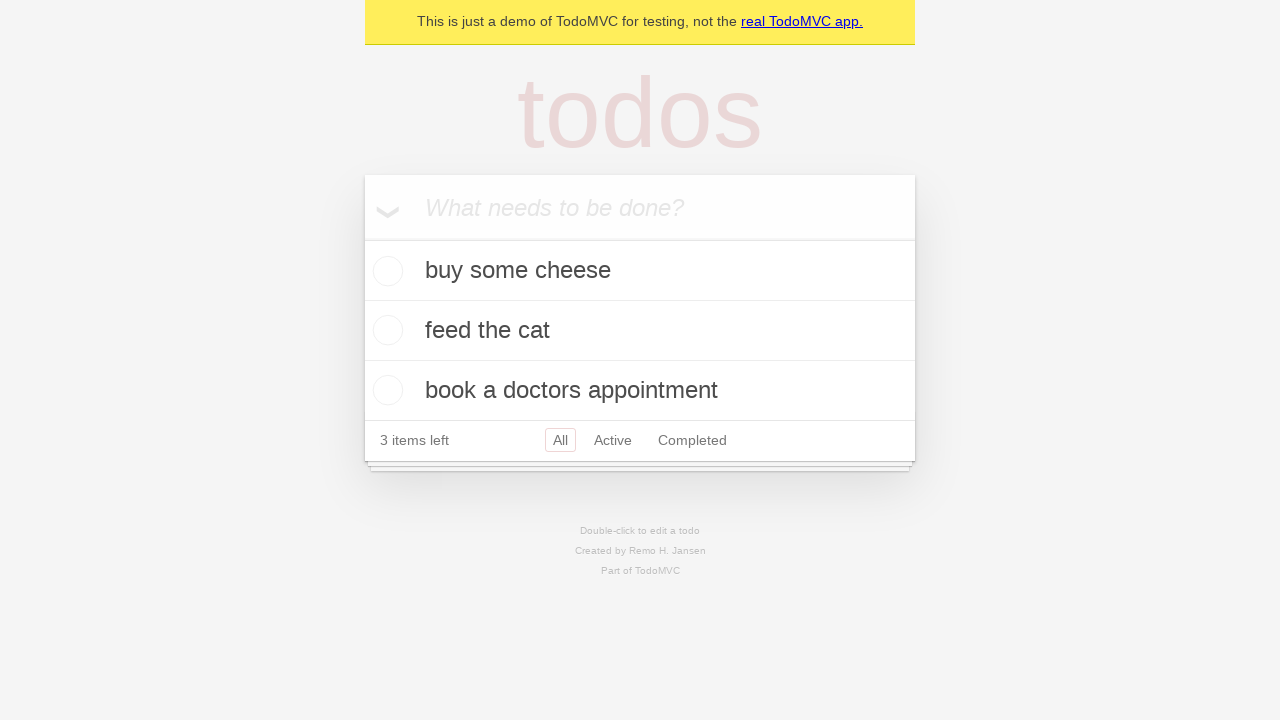

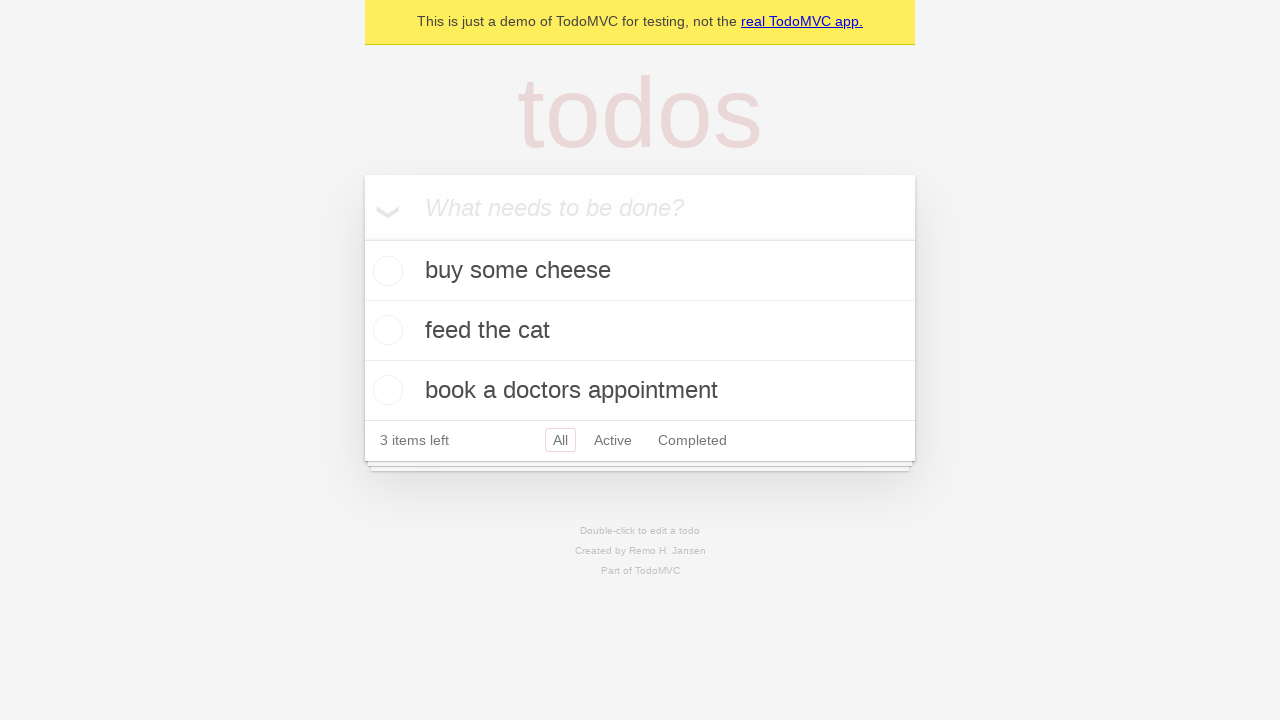